Tests filtering to display only active (incomplete) todo items

Starting URL: https://demo.playwright.dev/todomvc

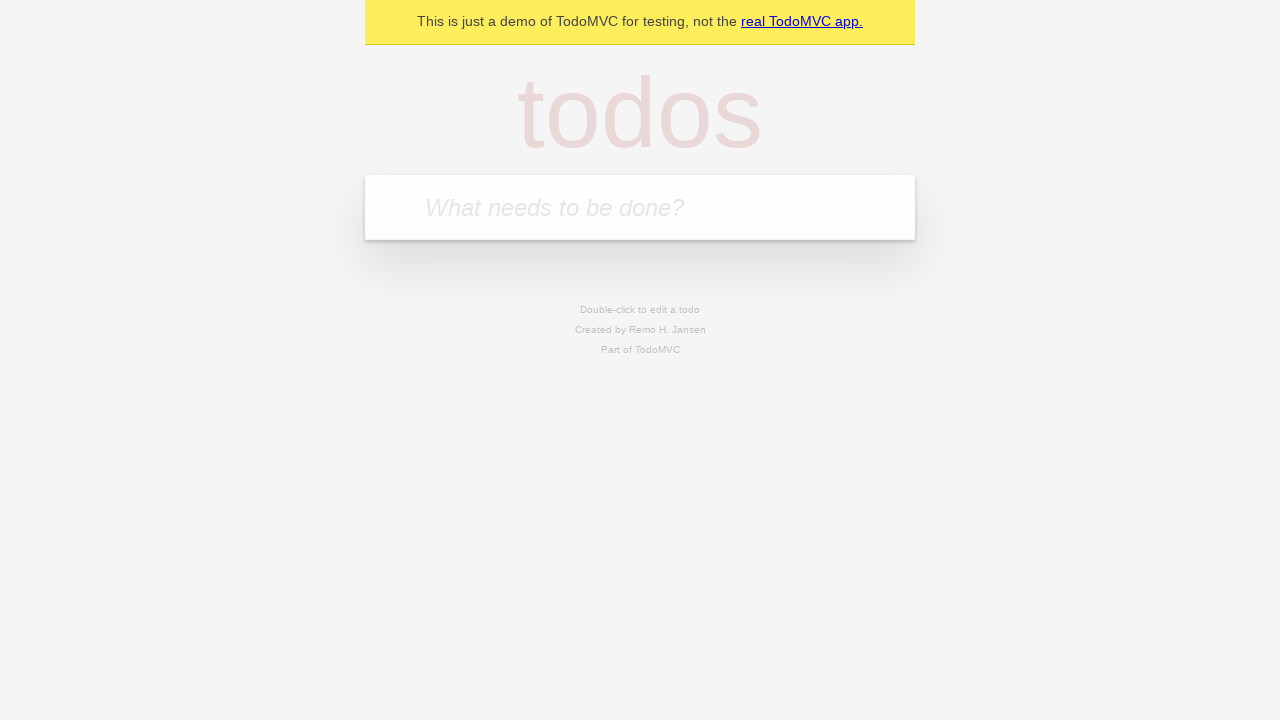

Filled todo input with 'buy some cheese' on internal:attr=[placeholder="What needs to be done?"i]
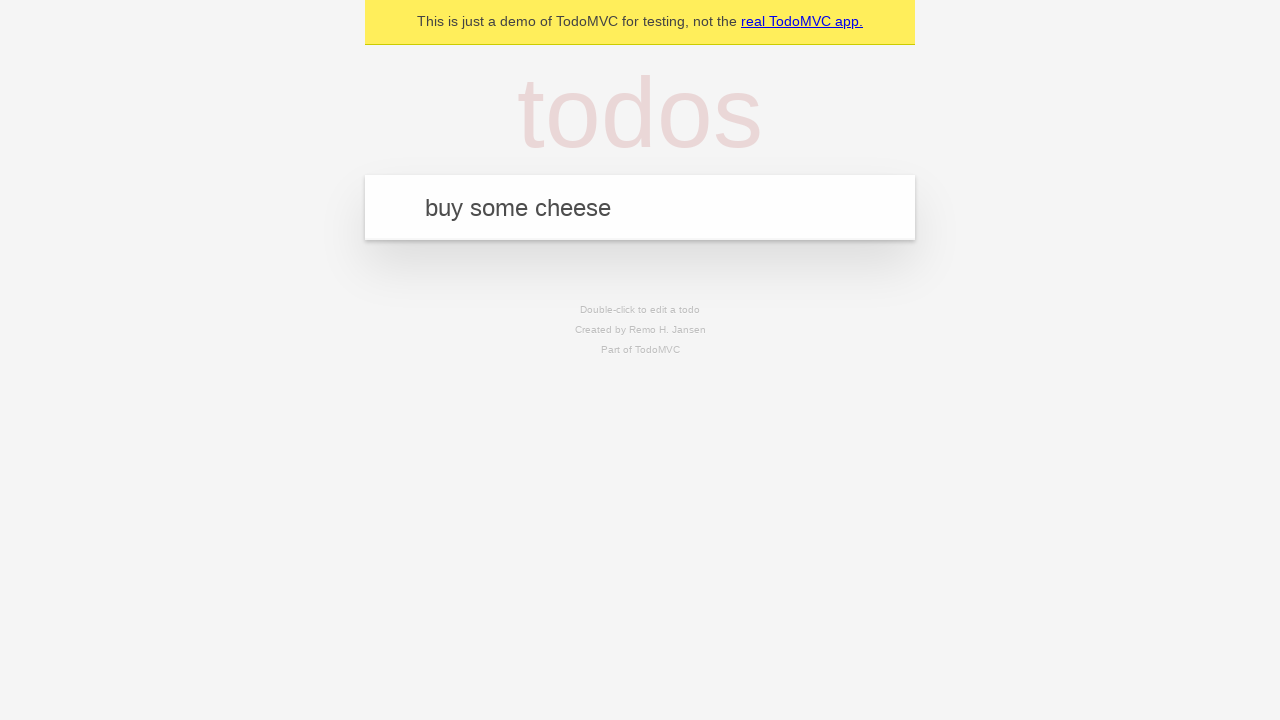

Pressed Enter to add 'buy some cheese' todo on internal:attr=[placeholder="What needs to be done?"i]
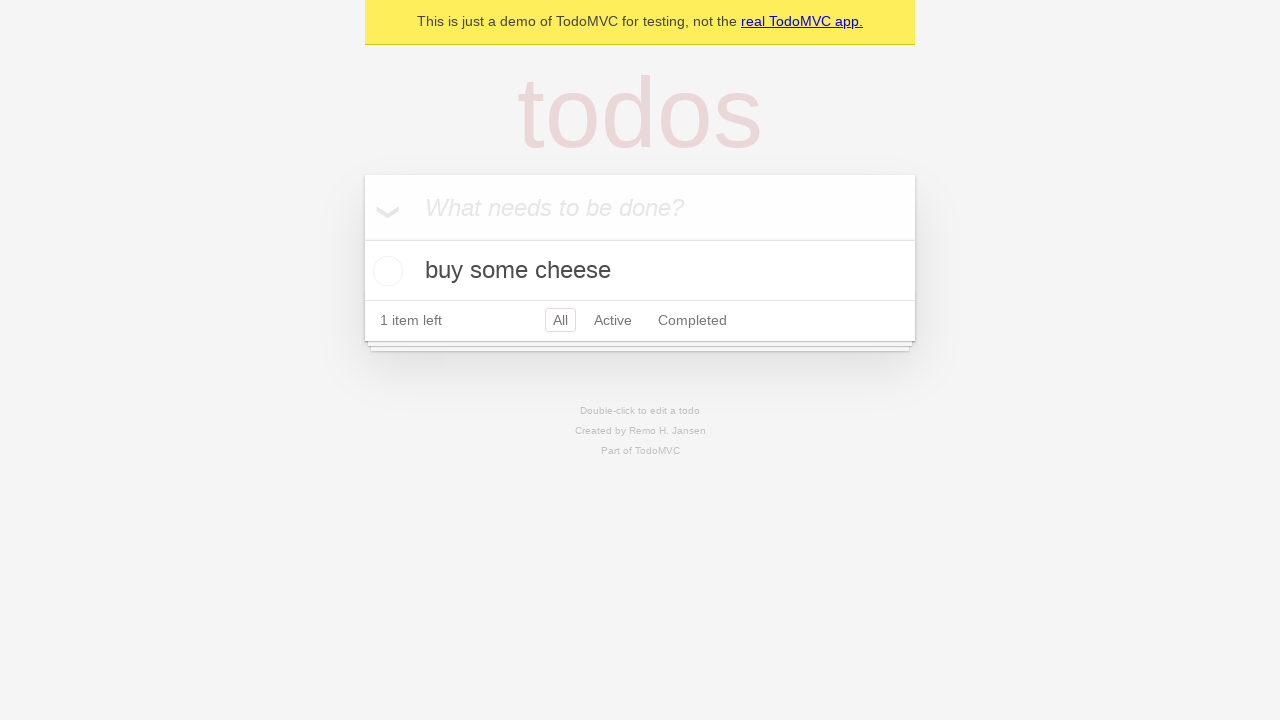

Filled todo input with 'feed the cat' on internal:attr=[placeholder="What needs to be done?"i]
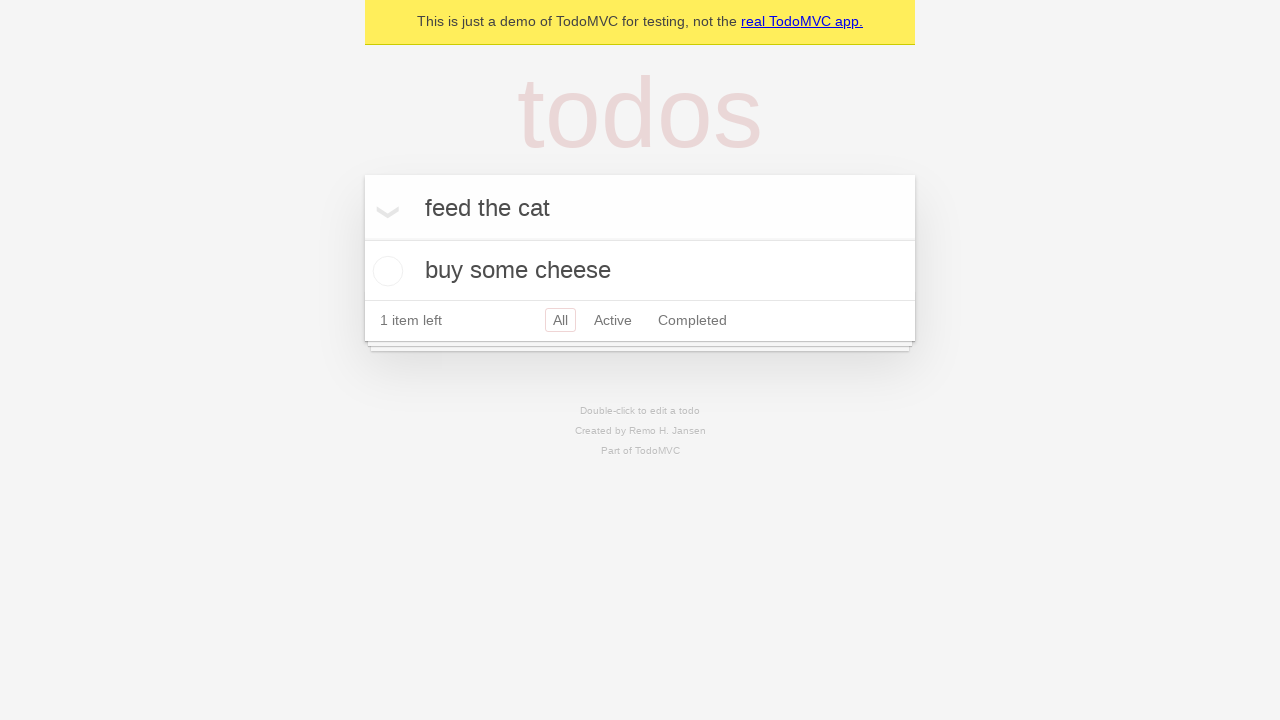

Pressed Enter to add 'feed the cat' todo on internal:attr=[placeholder="What needs to be done?"i]
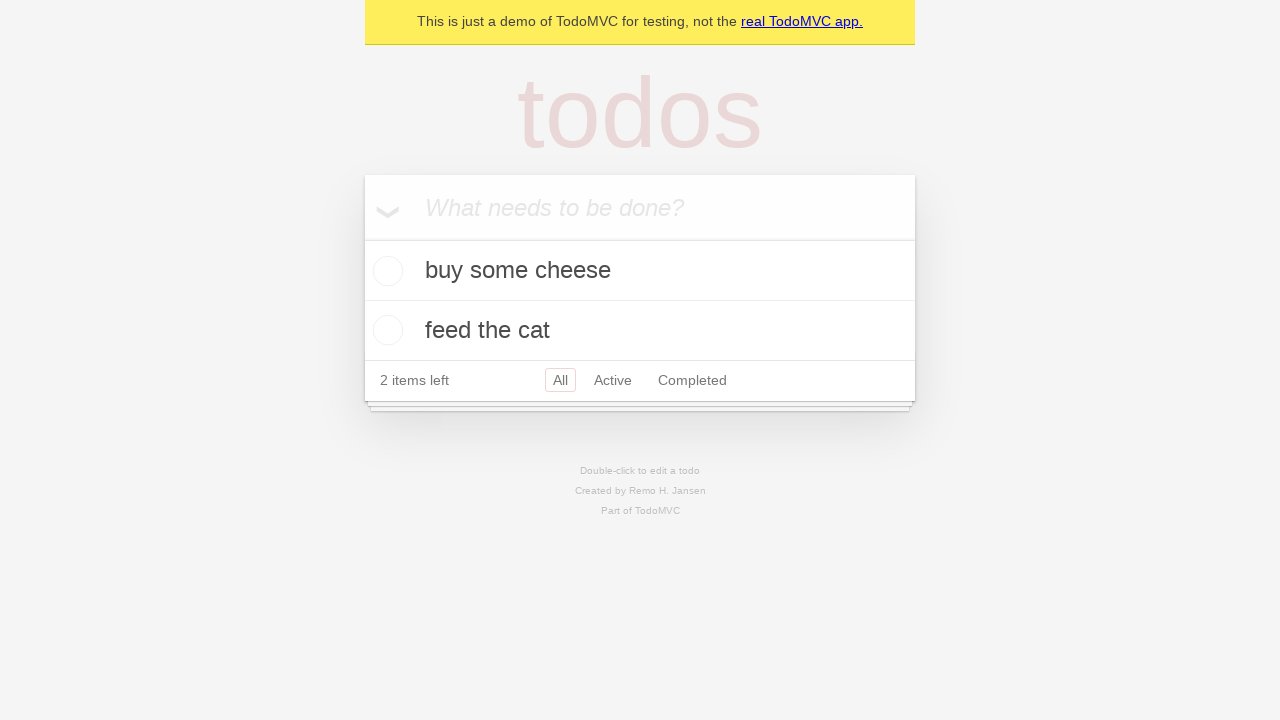

Filled todo input with 'book a doctors appointment' on internal:attr=[placeholder="What needs to be done?"i]
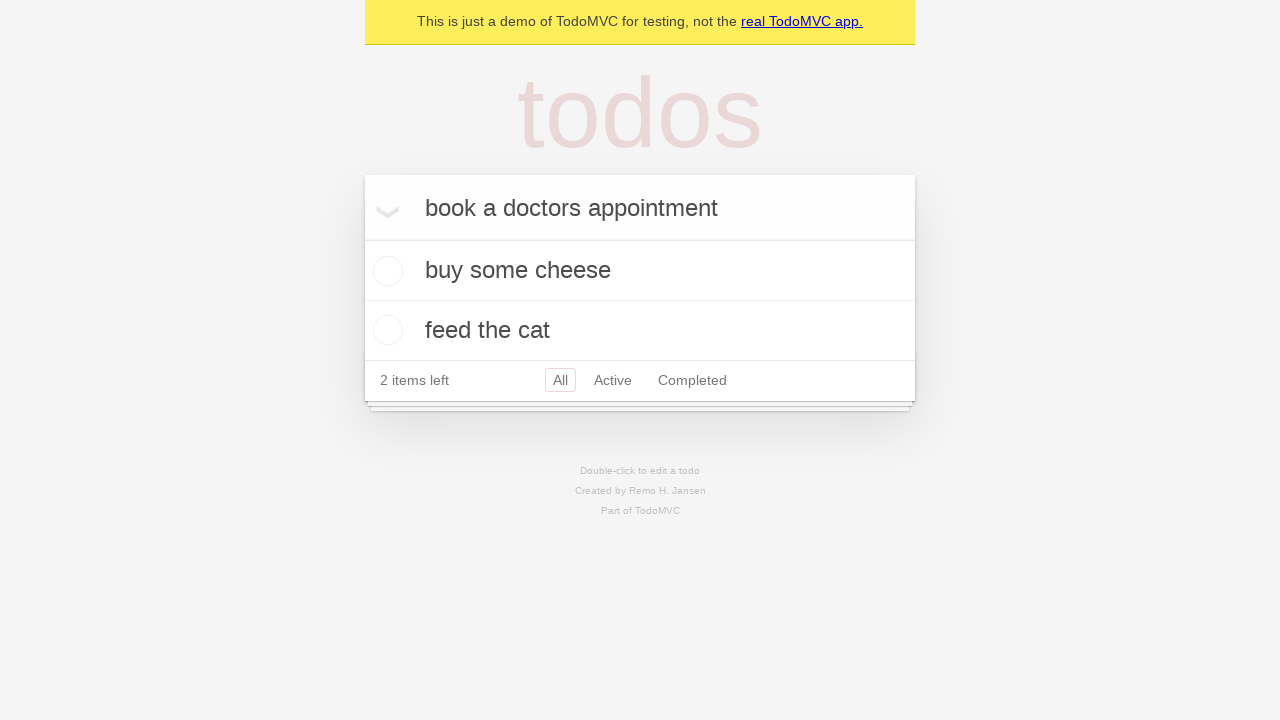

Pressed Enter to add 'book a doctors appointment' todo on internal:attr=[placeholder="What needs to be done?"i]
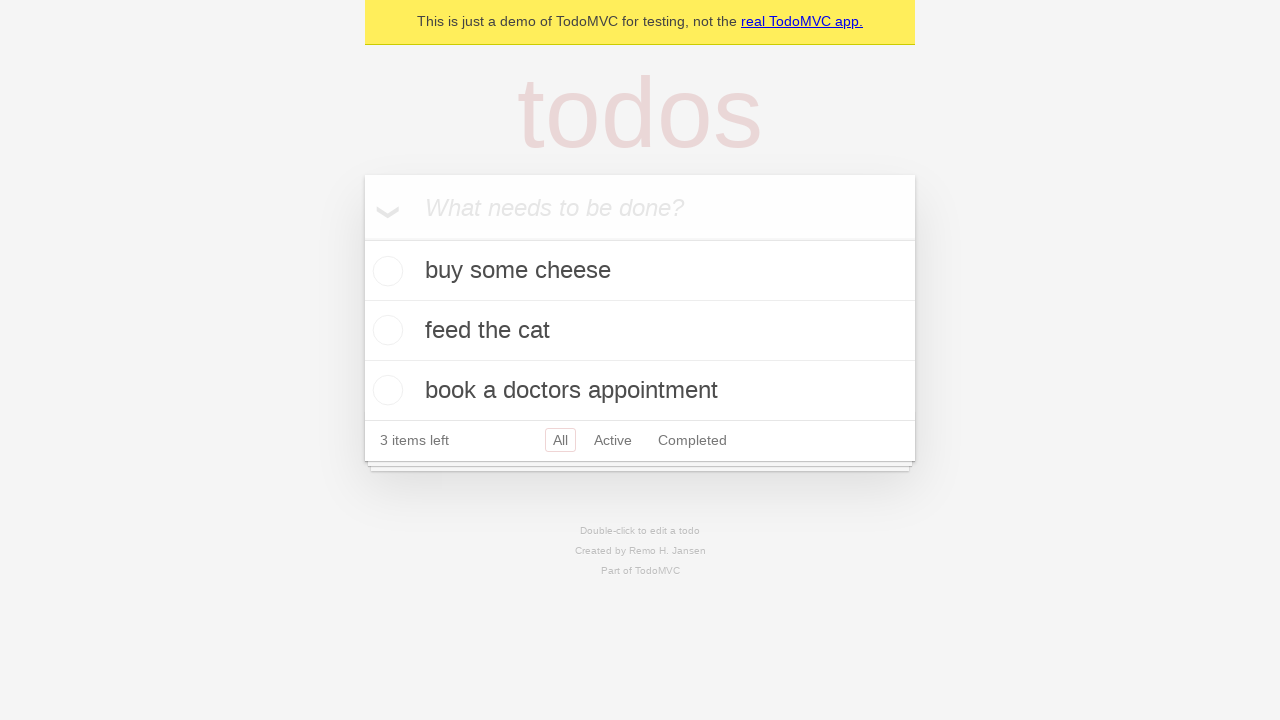

Checked the second todo item 'feed the cat' to mark it complete at (385, 330) on internal:testid=[data-testid="todo-item"s] >> nth=1 >> internal:role=checkbox
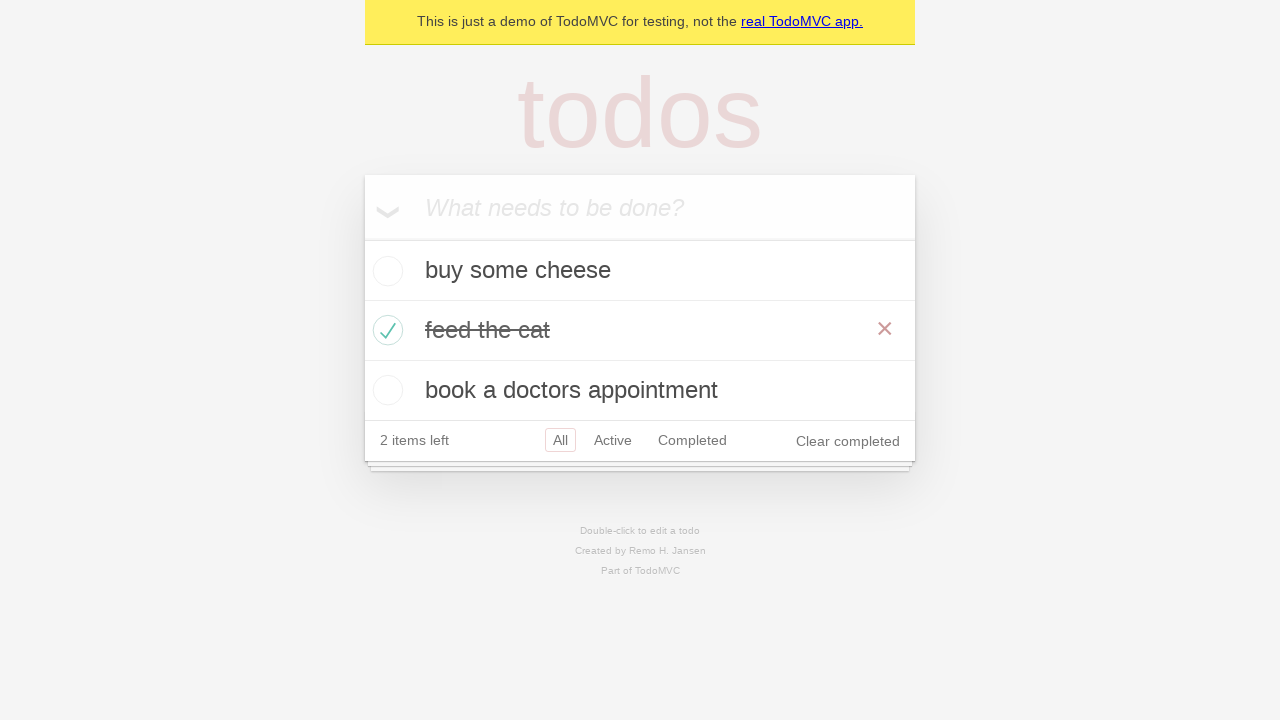

Clicked Active filter to display only incomplete todos at (613, 440) on internal:role=link[name="Active"i]
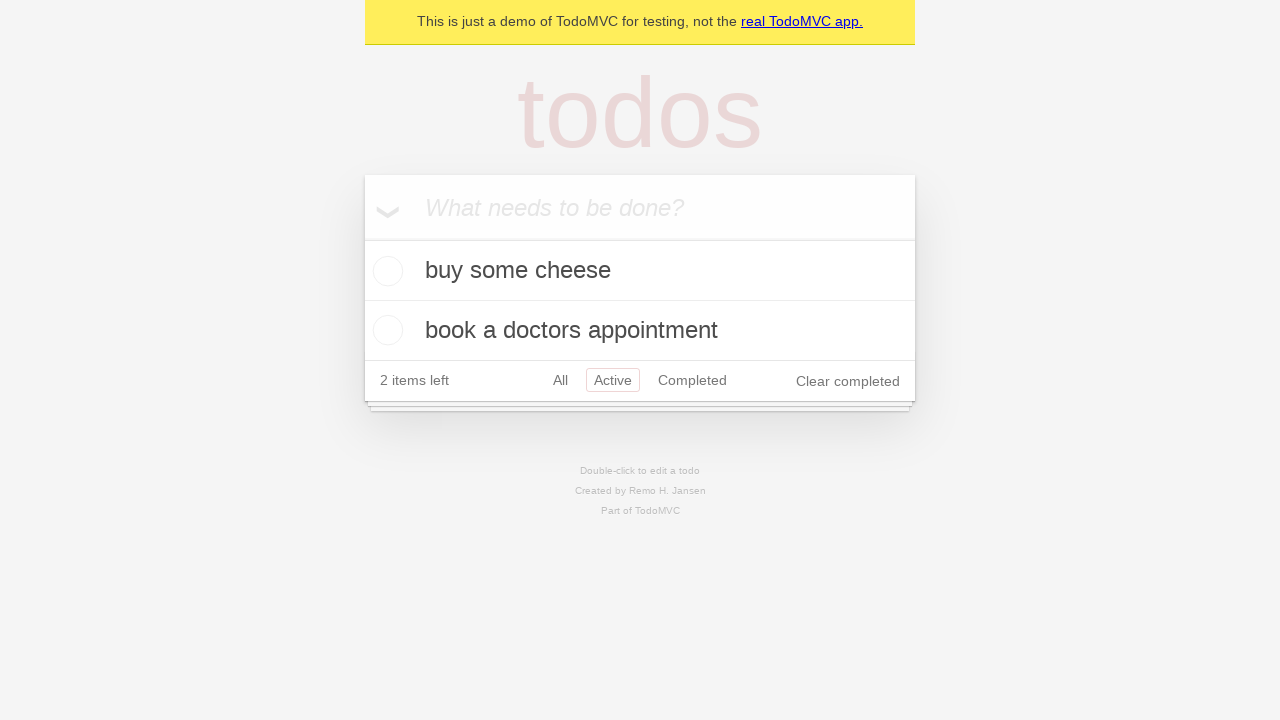

Filtered todo list loaded showing only active items
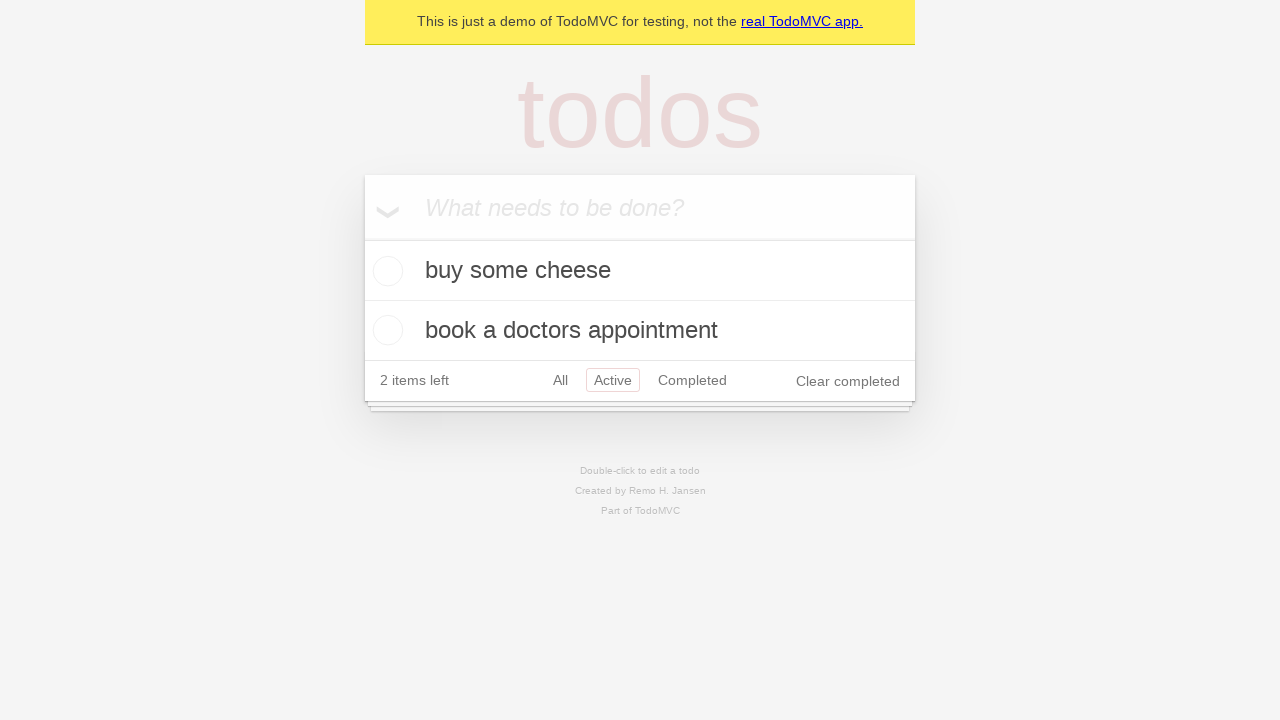

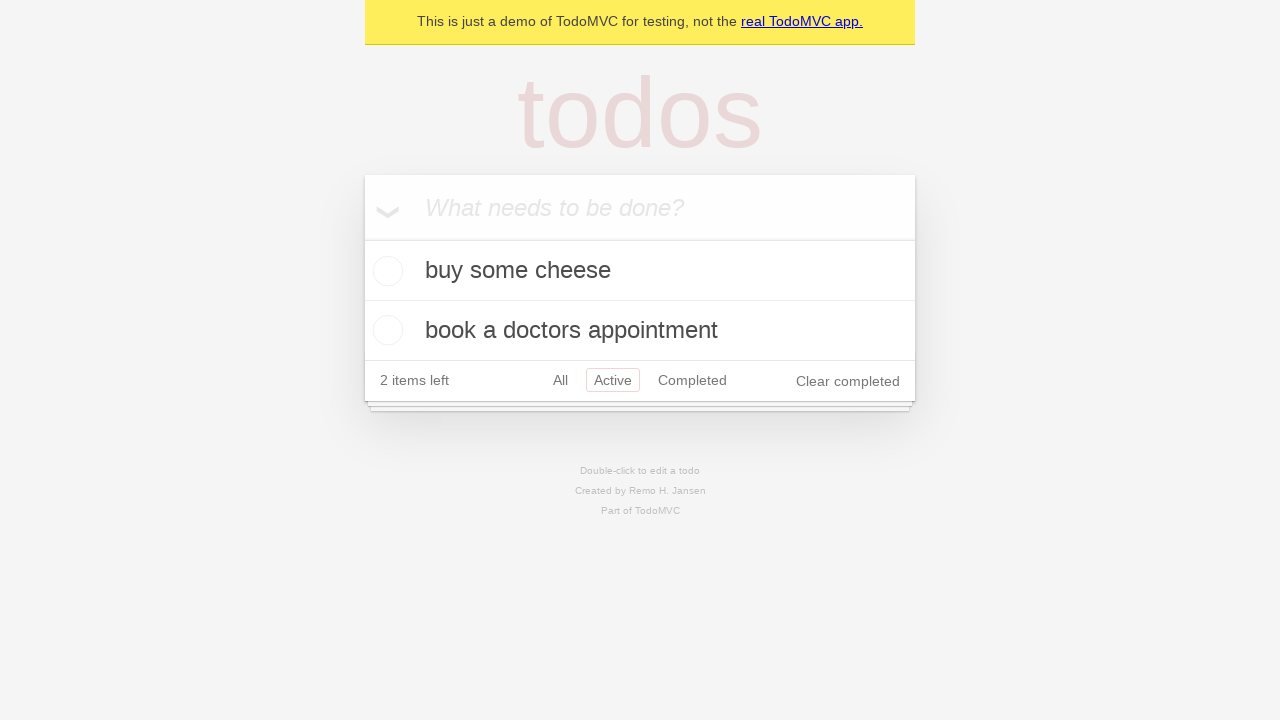